Tests window handling by clicking a link that opens a new browser window, switching to that new window, and verifying that the "New Window" heading text is displayed.

Starting URL: https://the-internet.herokuapp.com/windows

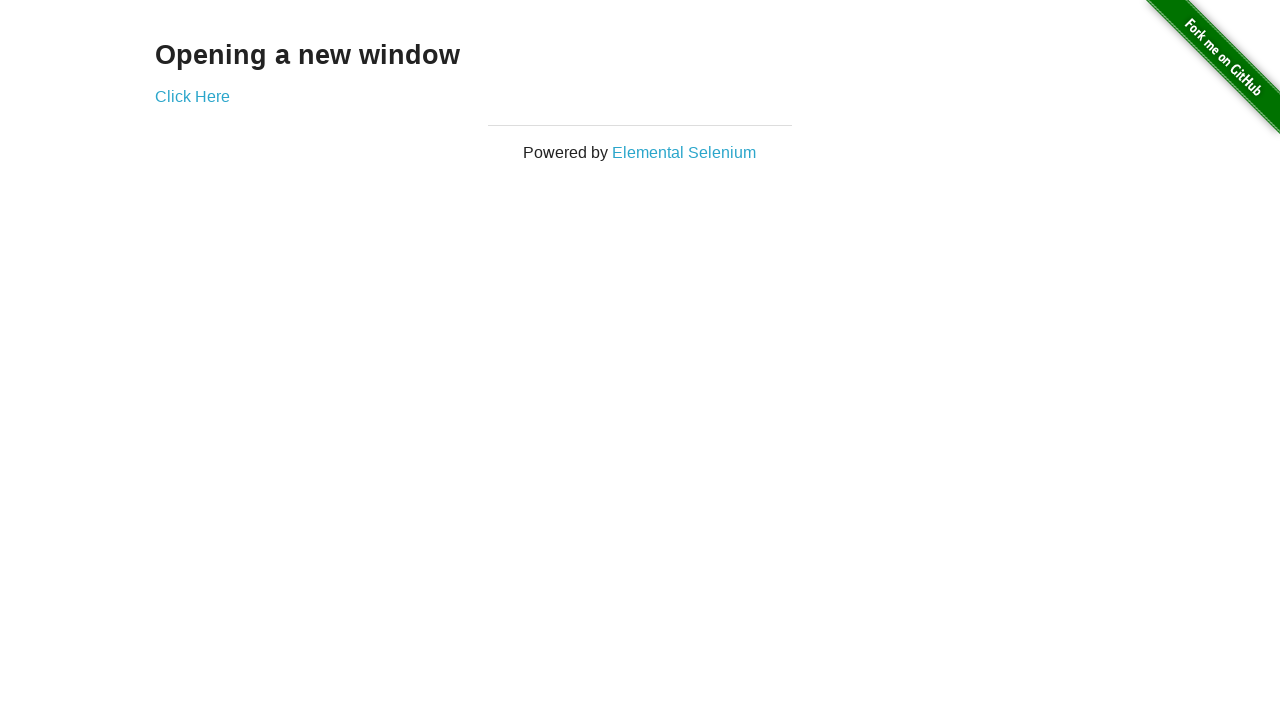

Clicked 'Click Here' link to open new window at (192, 96) on text=Click Here
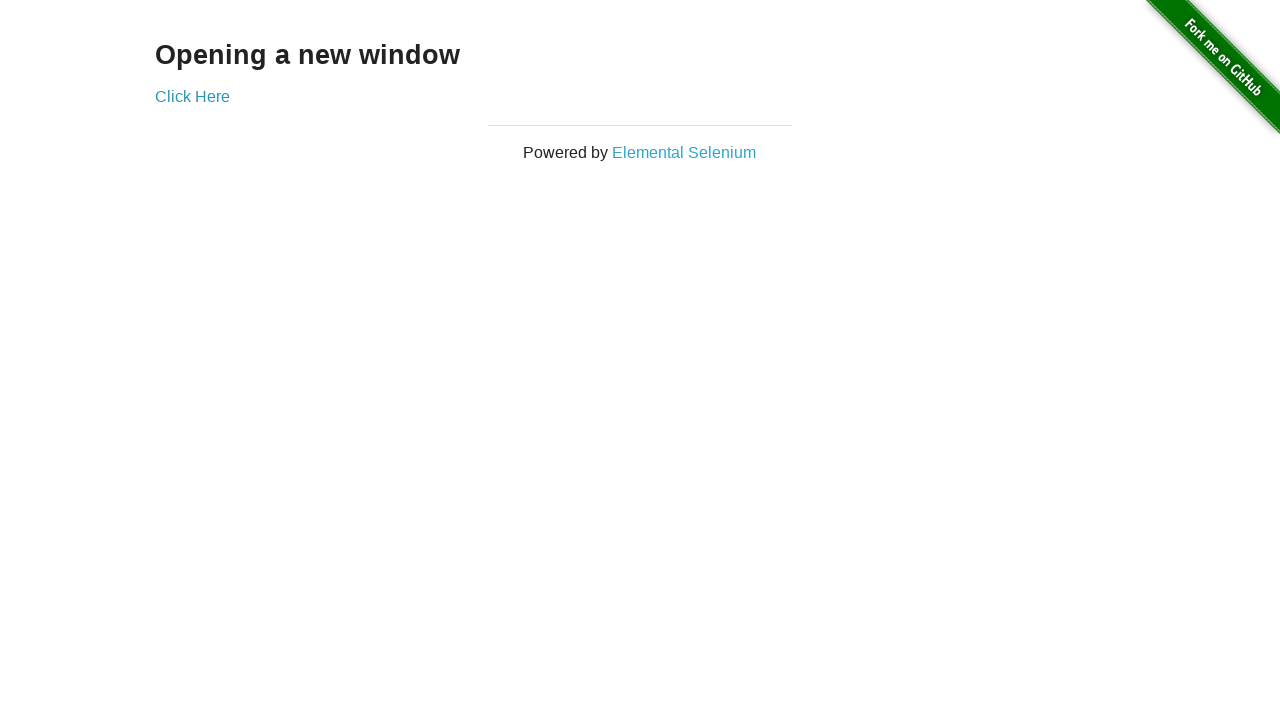

Captured new window page object
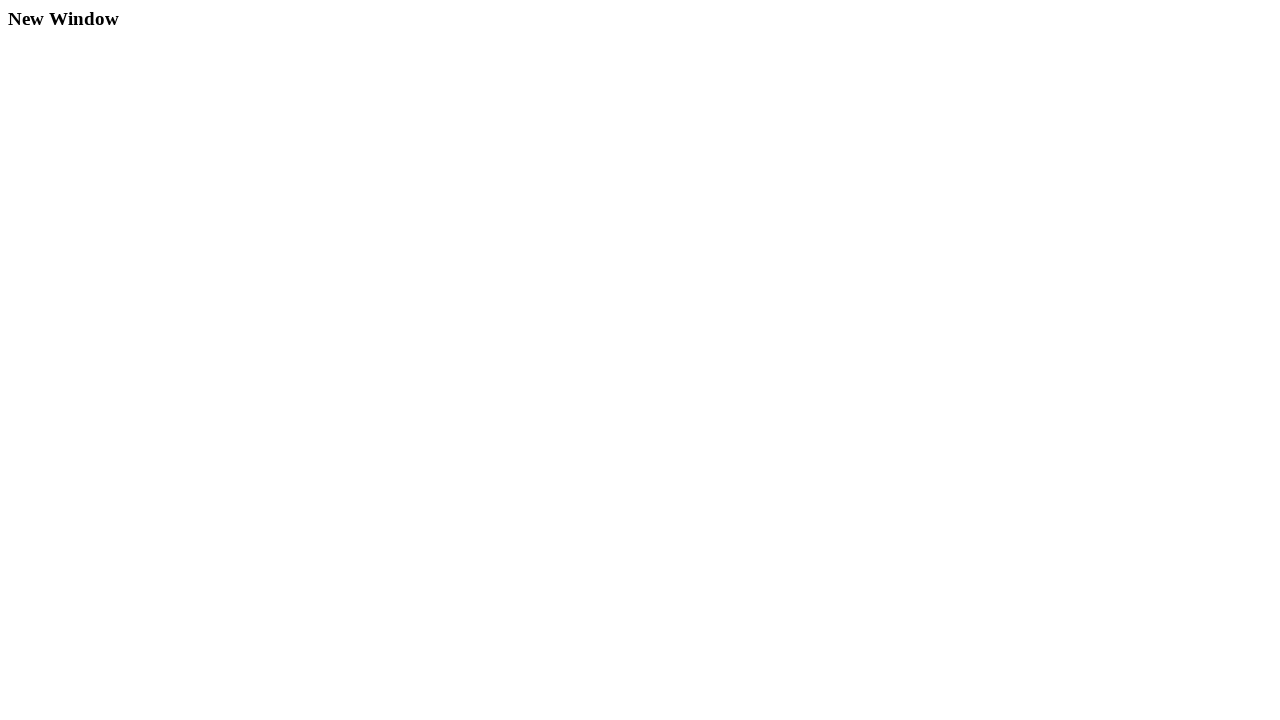

New window page loaded completely
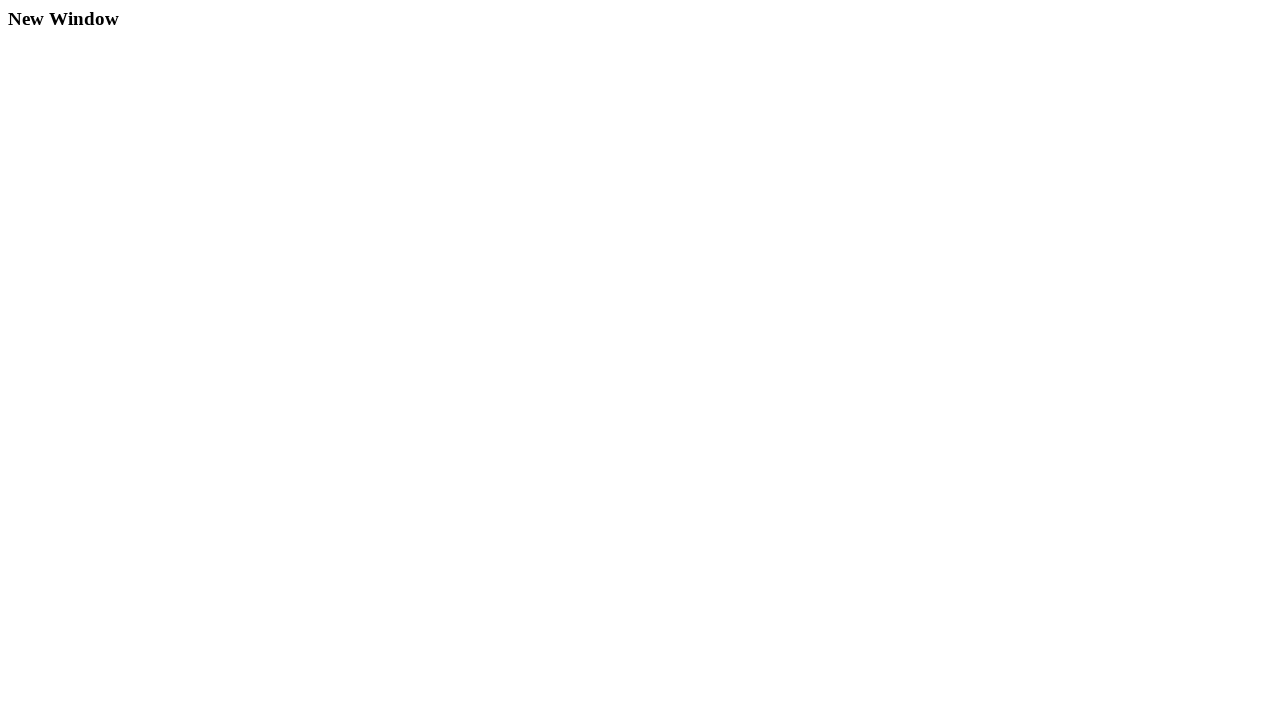

Located h3 heading element on new window
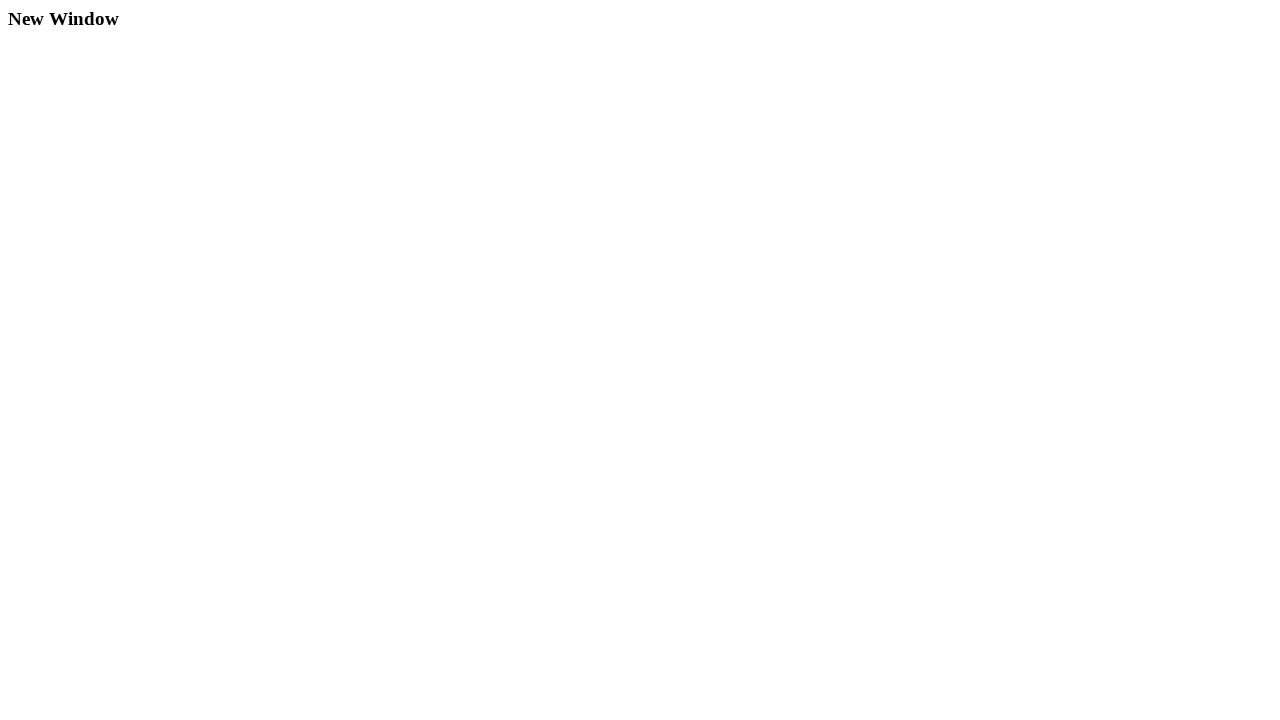

h3 heading element became visible
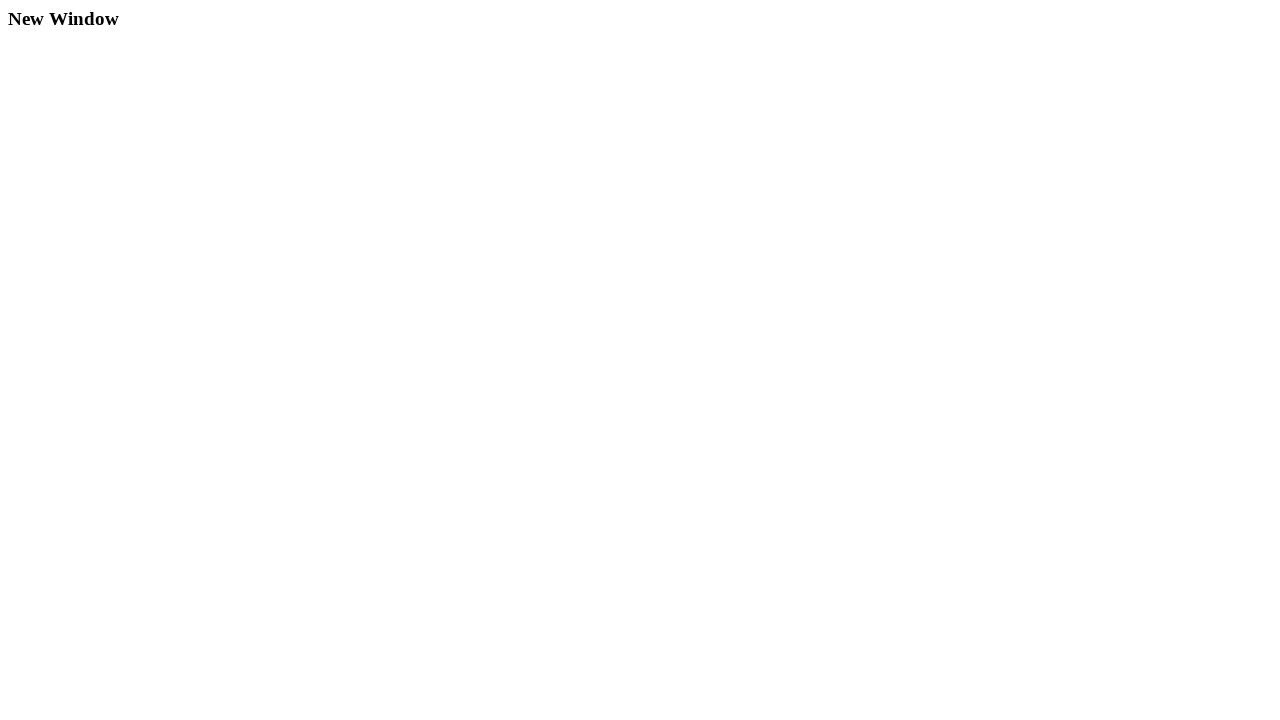

Verified that 'New Window' heading is visible
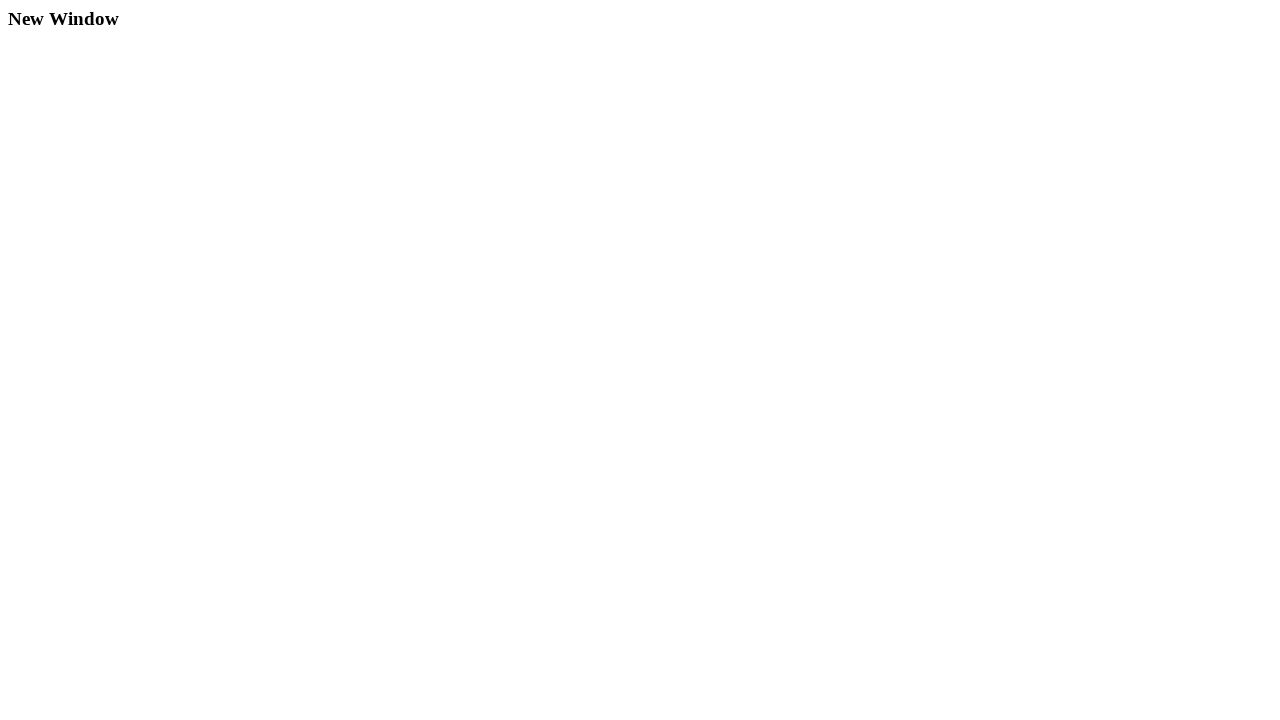

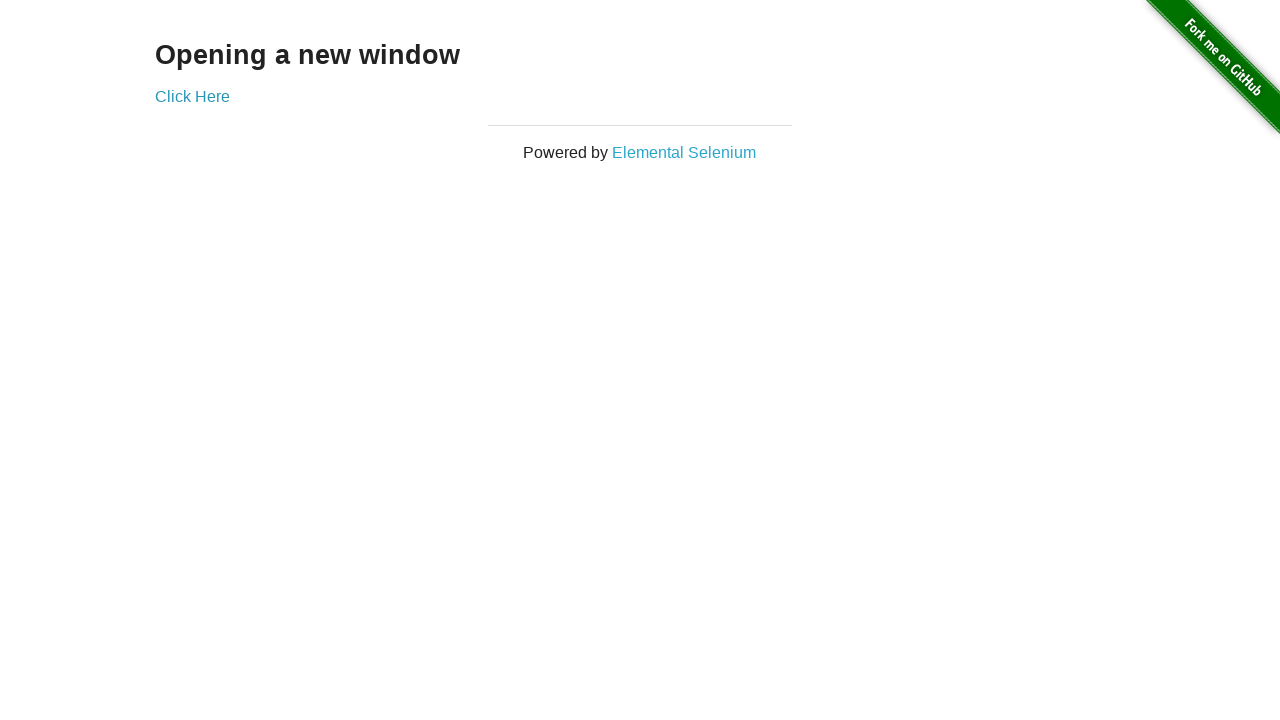